Tests modal functionality by clicking a button to open a modal dialog and then clicking the close button to dismiss it

Starting URL: https://formy-project.herokuapp.com/modal

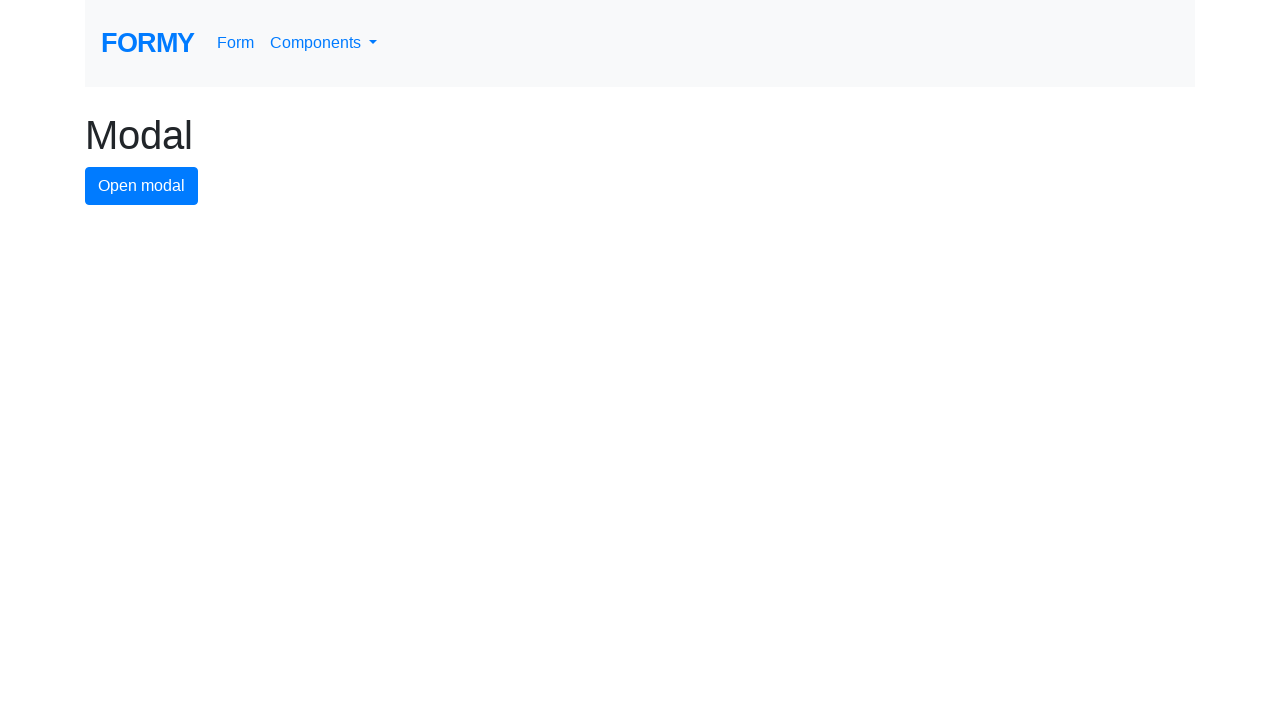

Clicked modal button to open modal dialog at (142, 186) on #modal-button
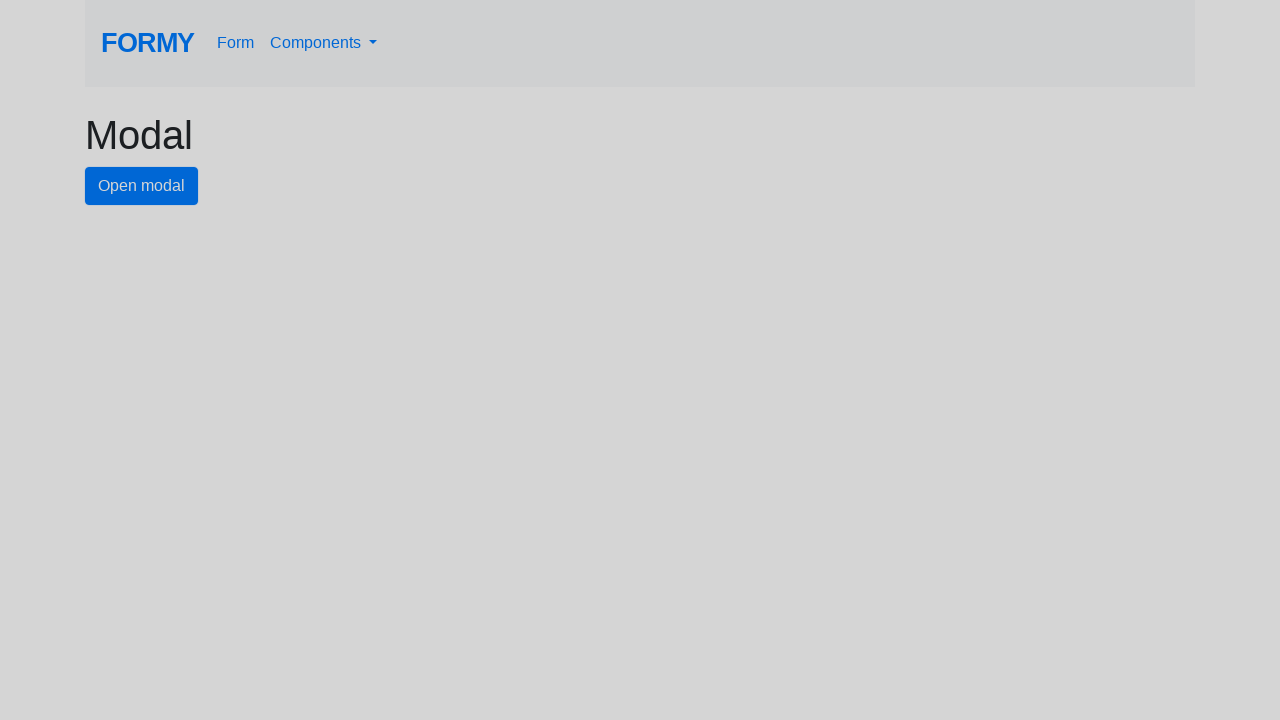

Modal dialog opened and close button became visible
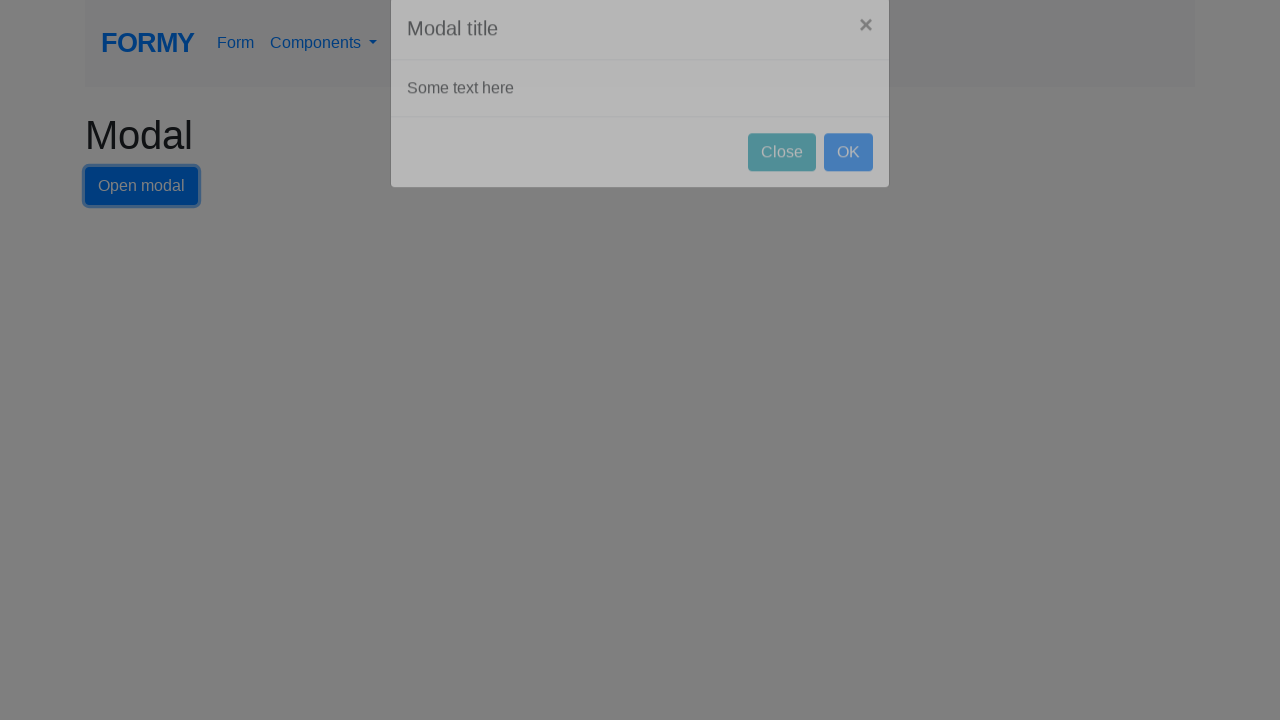

Clicked close button to dismiss modal dialog at (782, 184) on #close-button
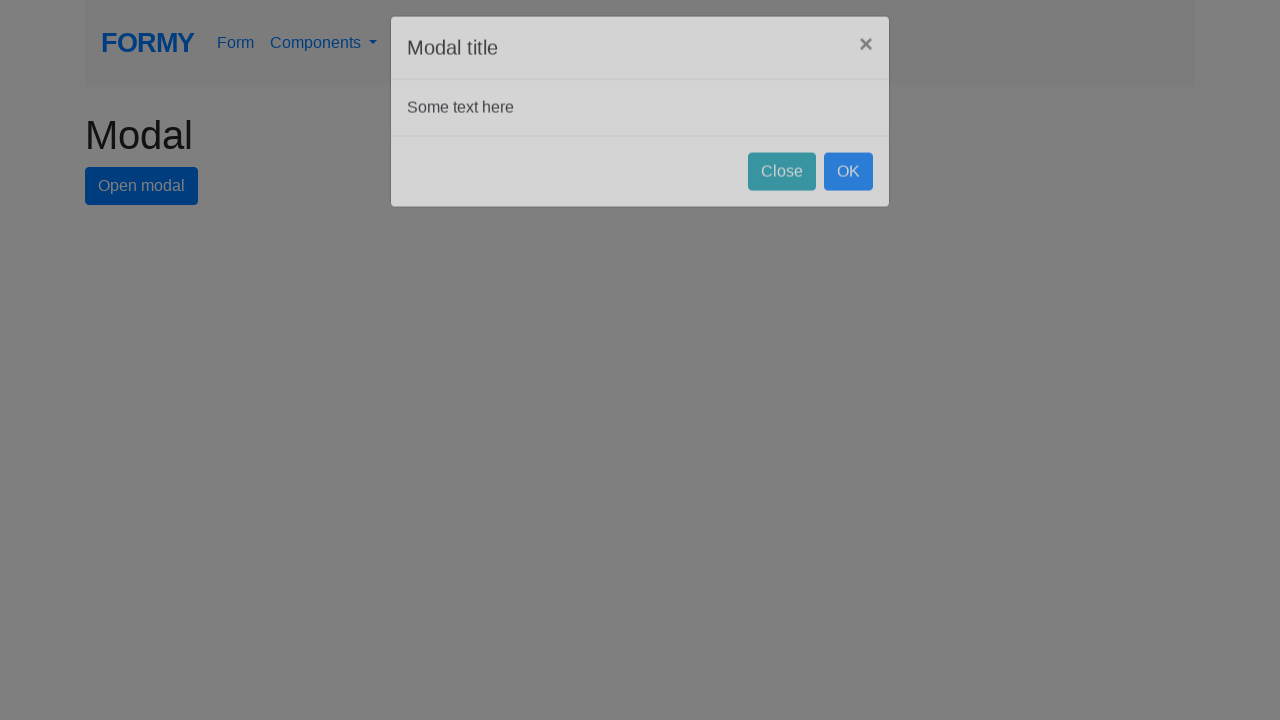

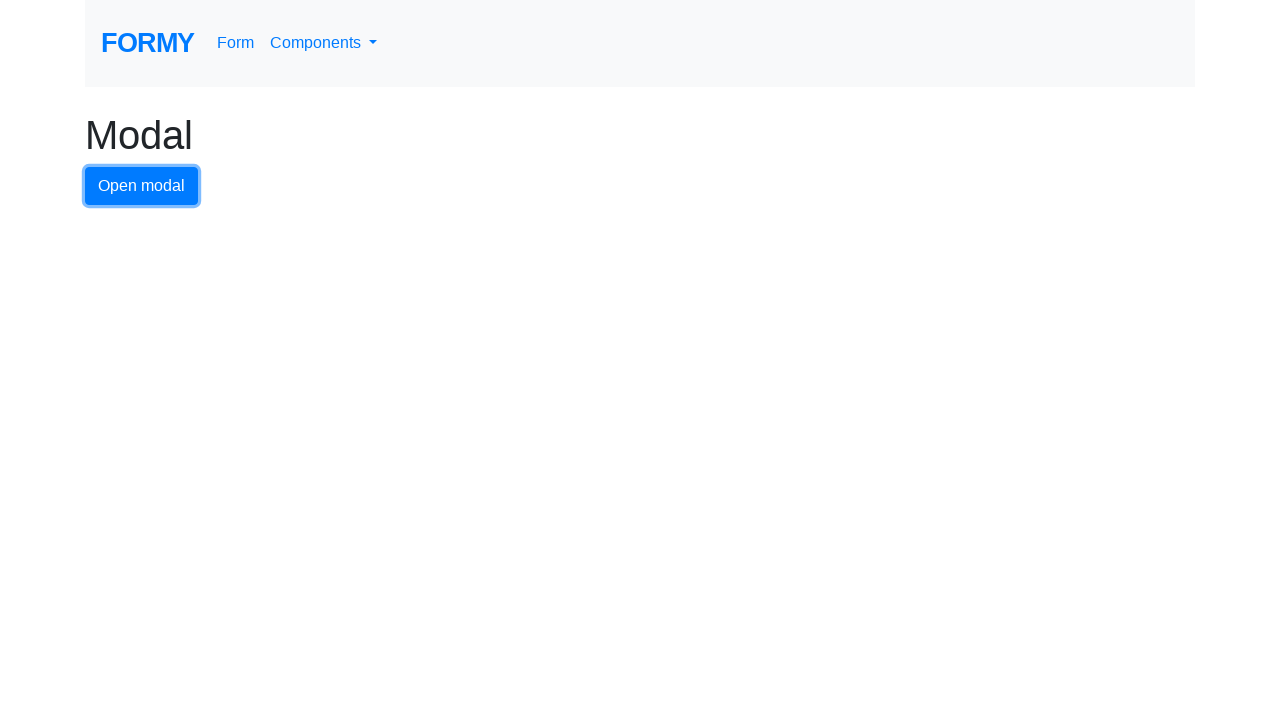